Tests basic form interactions by clicking a link to navigate to a test page, then filling in first name and username fields

Starting URL: https://testeroprogramowania.github.io/selenium/

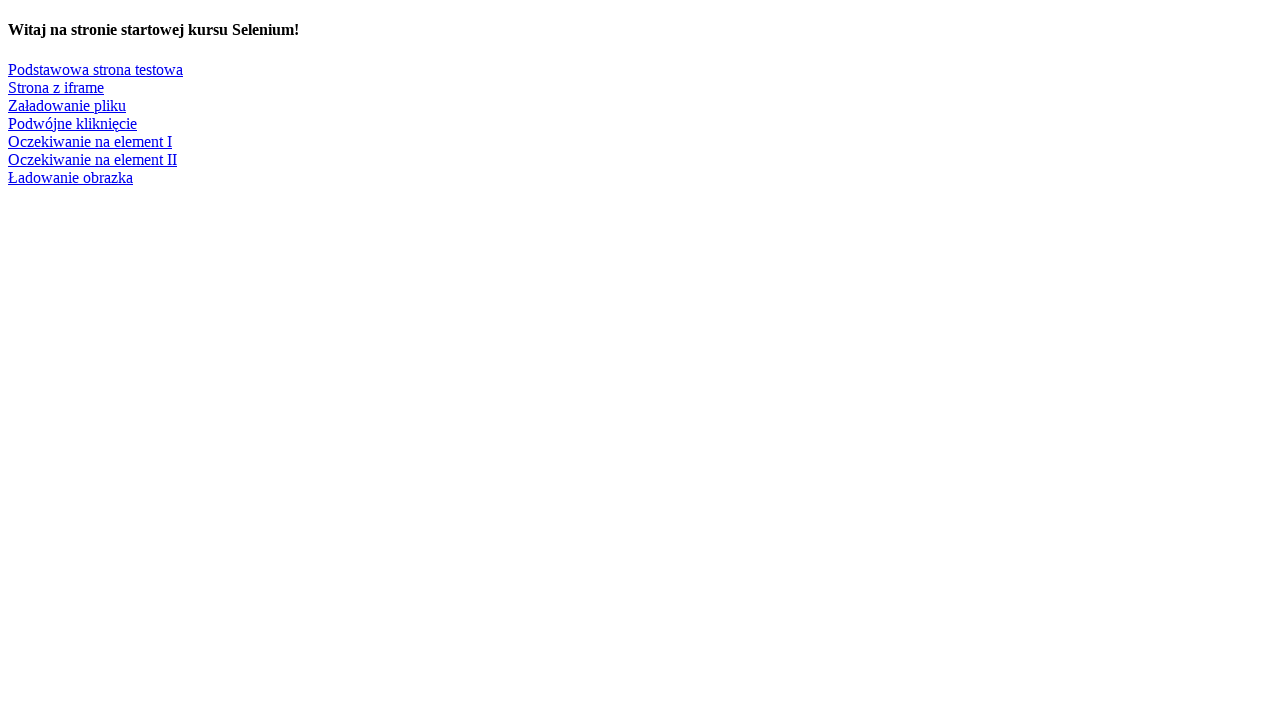

Clicked link to navigate to basic test page at (96, 69) on text=Podstawowa strona testowa
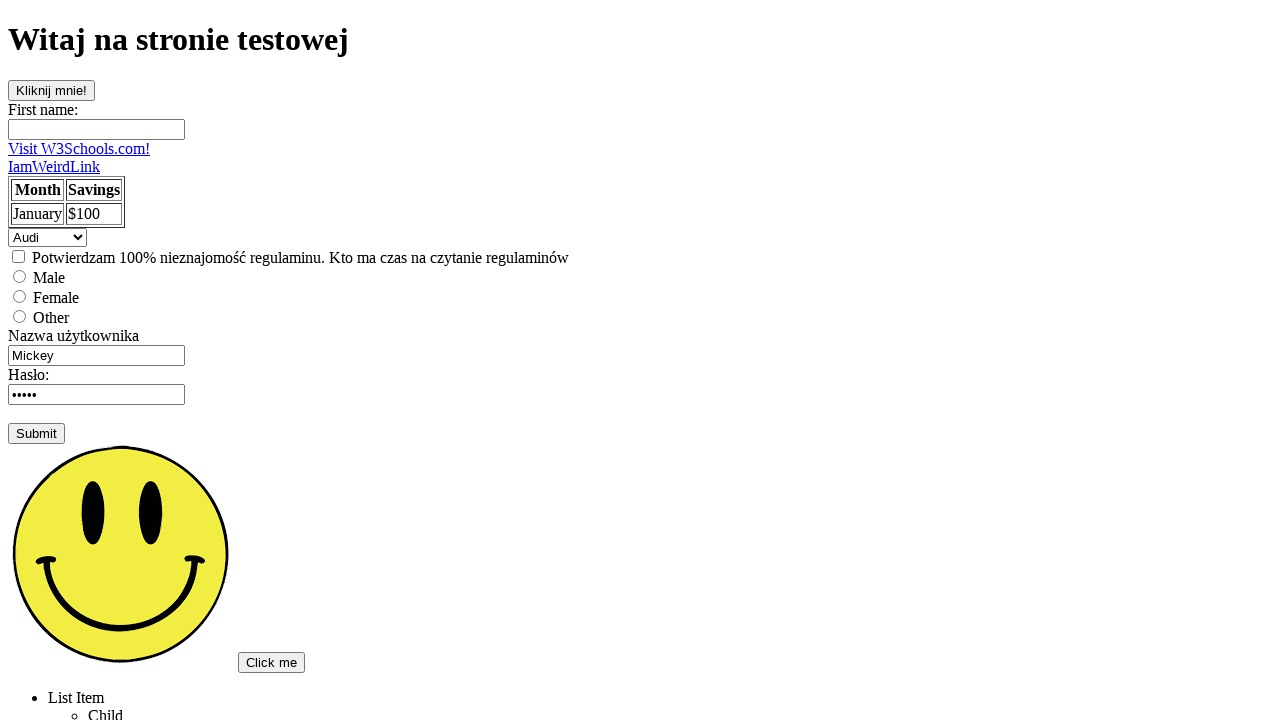

Filled first name field with 'Marcin' on #fname
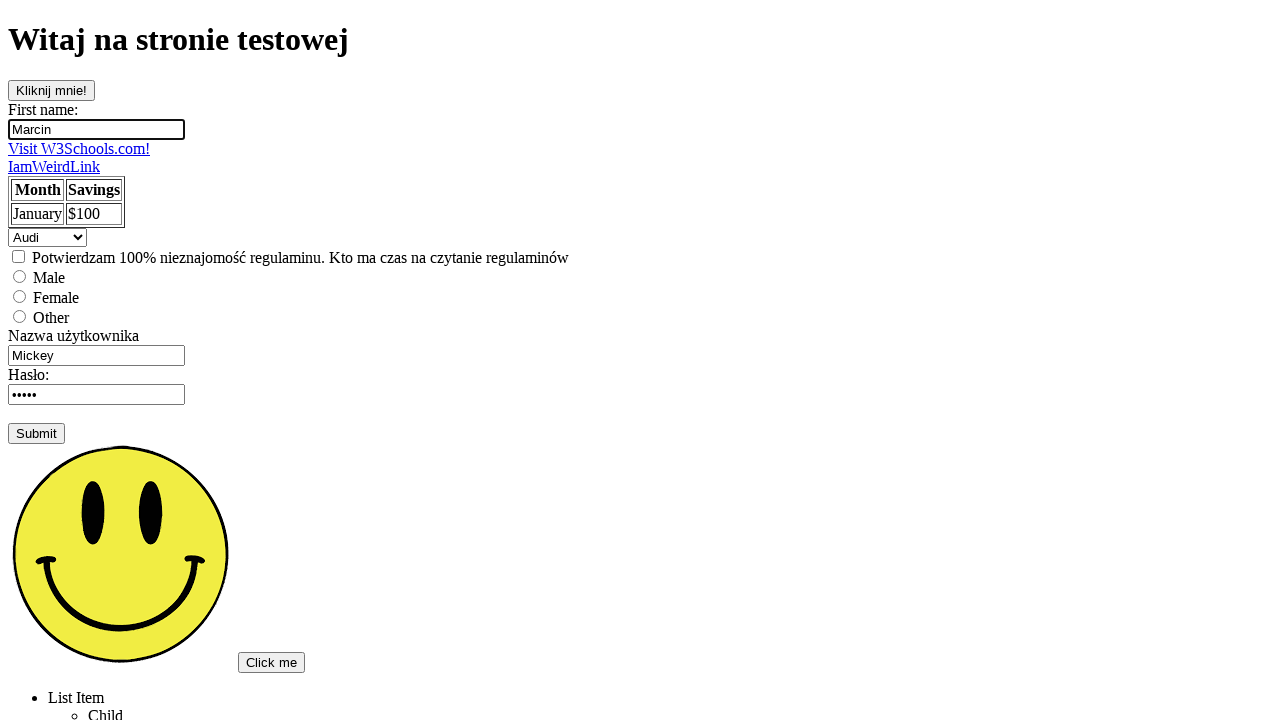

Cleared username field on input[name='username']
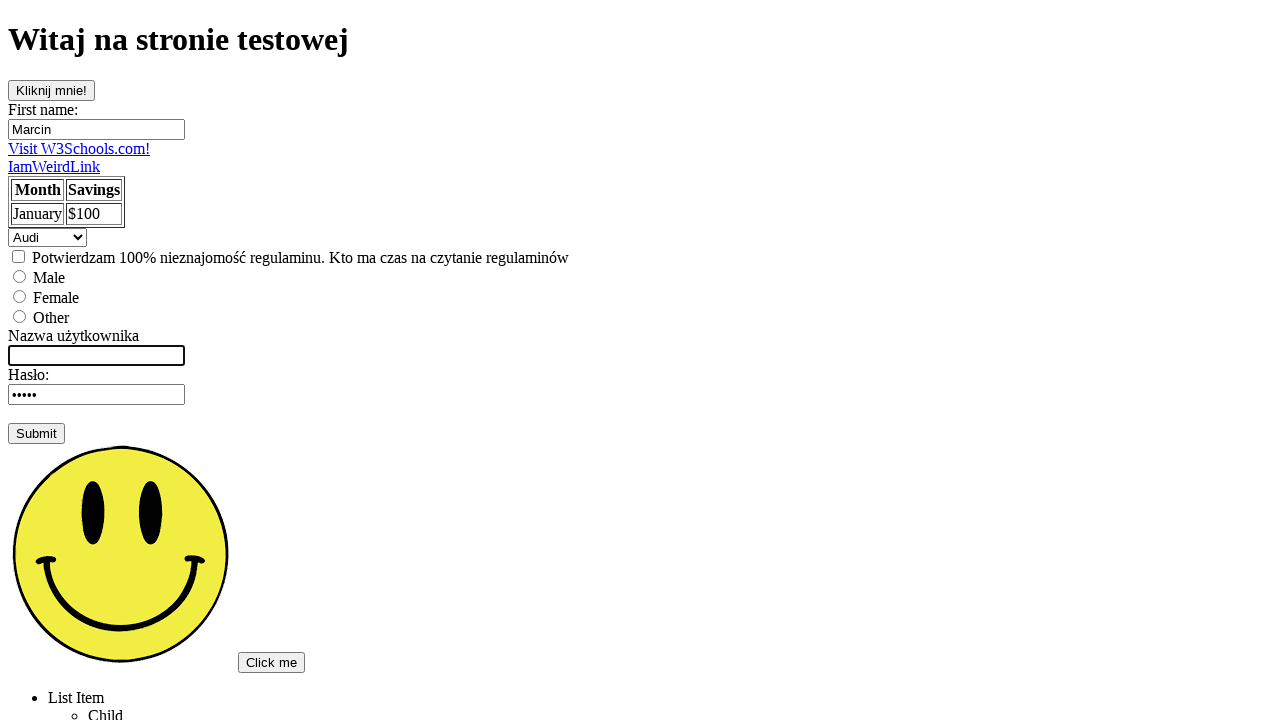

Filled username field with 'admin' on input[name='username']
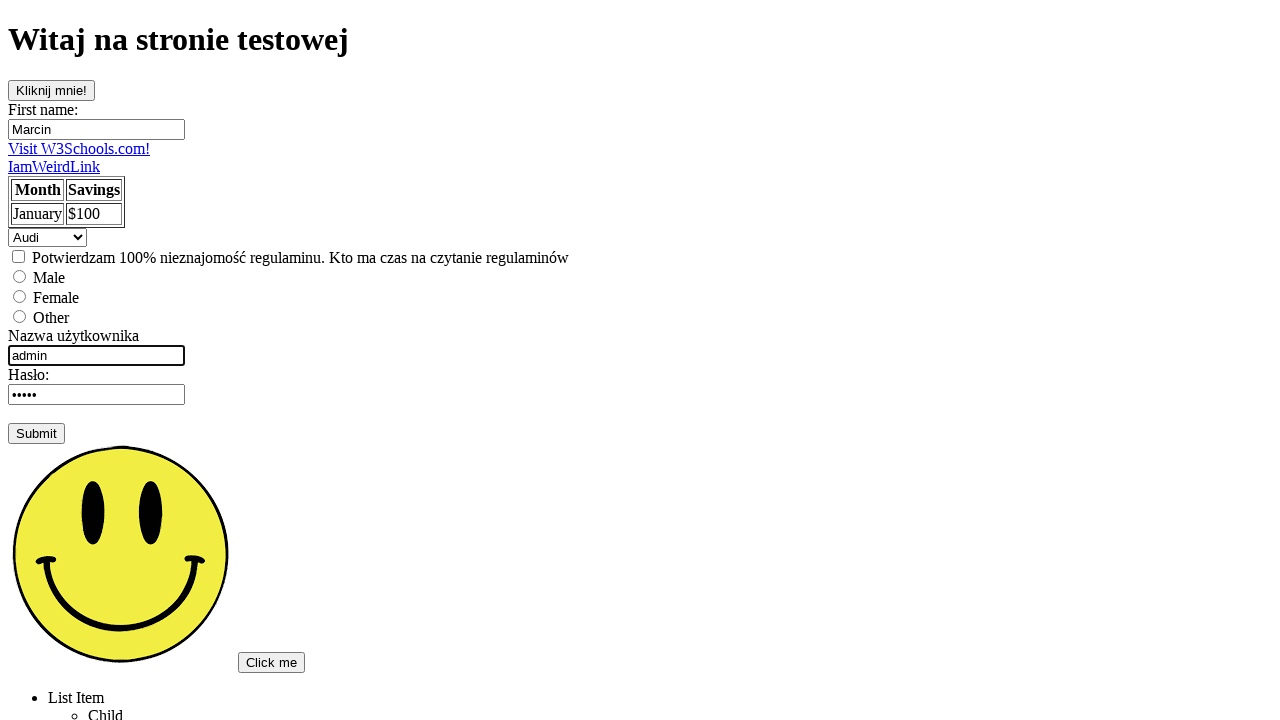

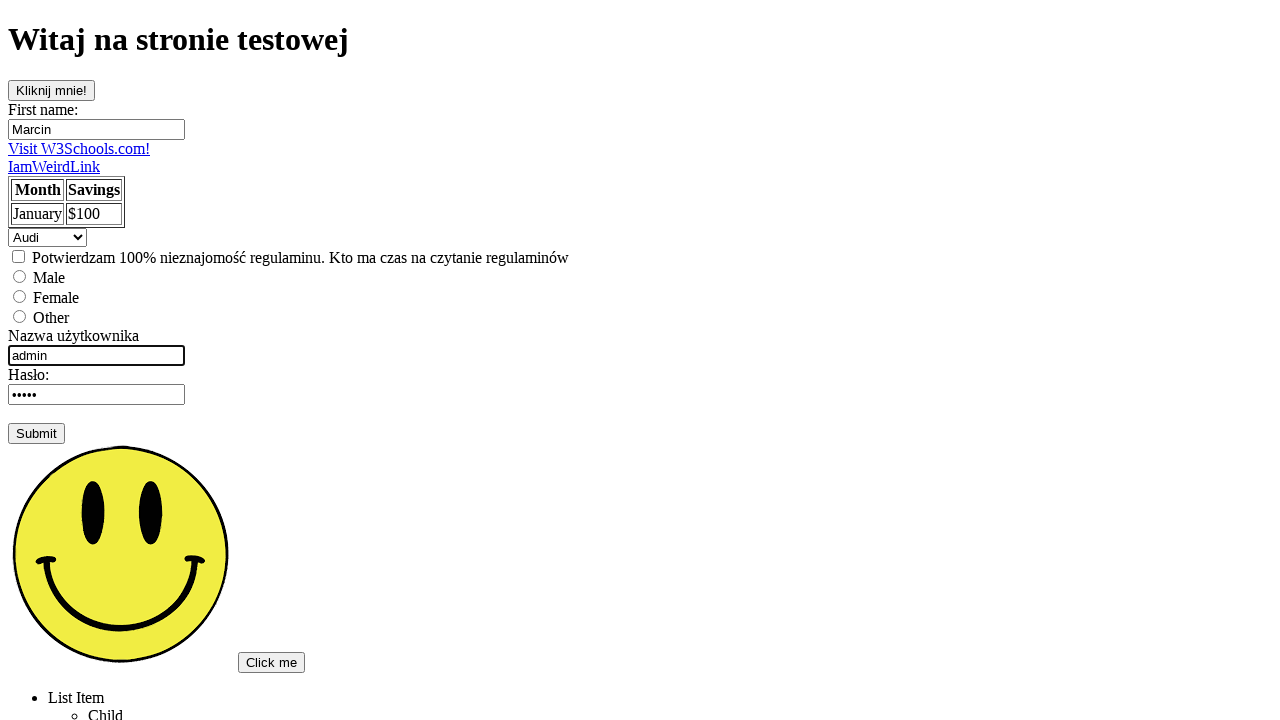